Tests JavaScript confirm dialog by clicking the confirm button, dismissing it, and verifying the result message

Starting URL: https://the-internet.herokuapp.com/javascript_alerts

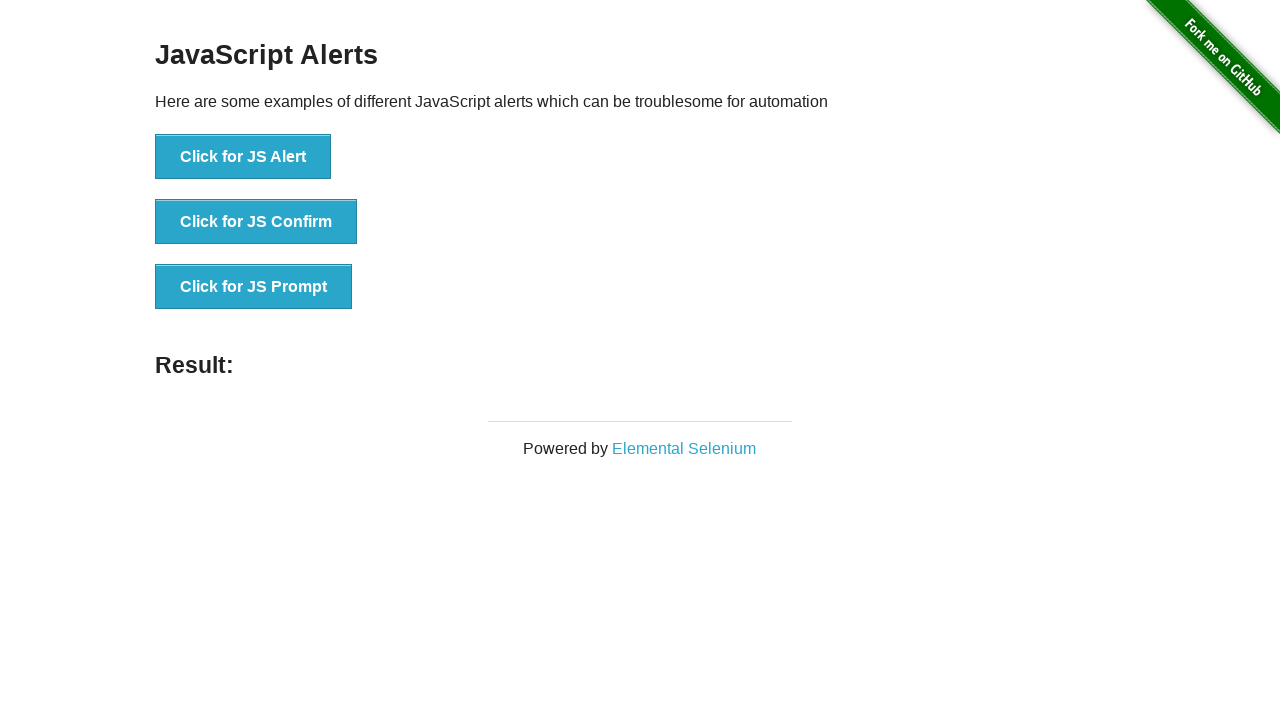

Clicked 'Click for JS Confirm' button to trigger JavaScript confirm dialog at (256, 222) on text='Click for JS Confirm'
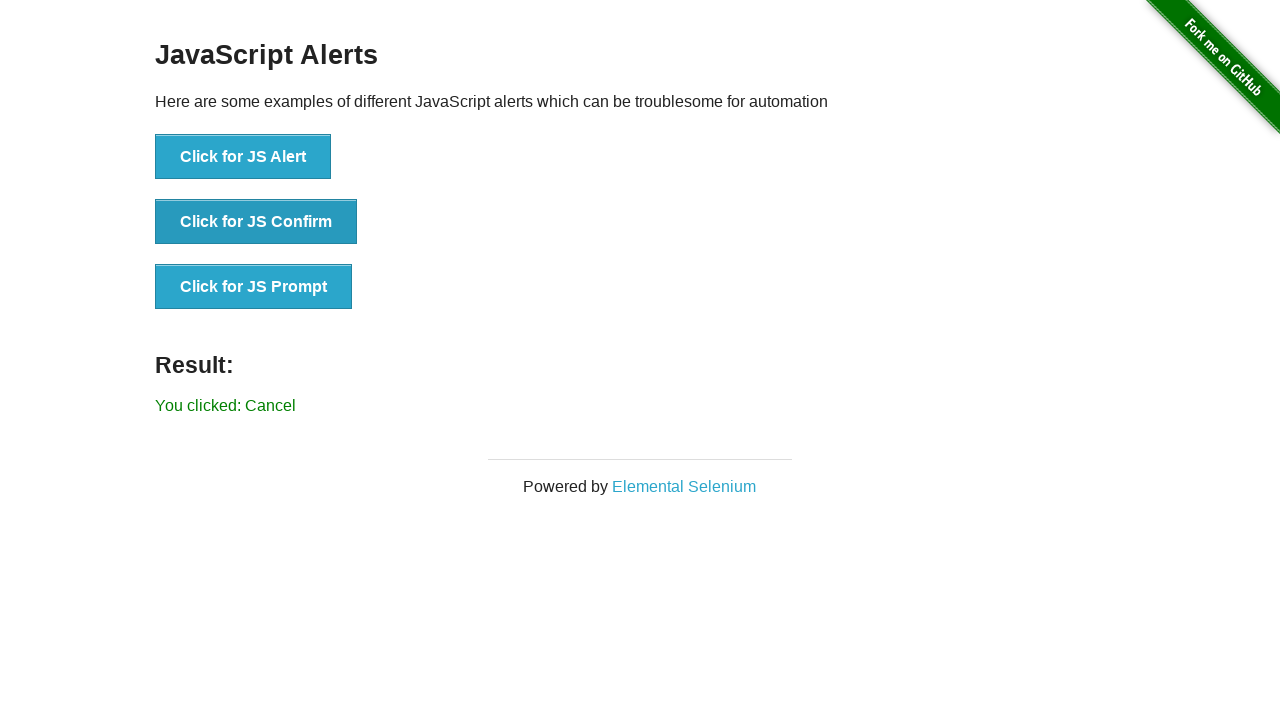

Set up dialog handler to dismiss the confirm dialog
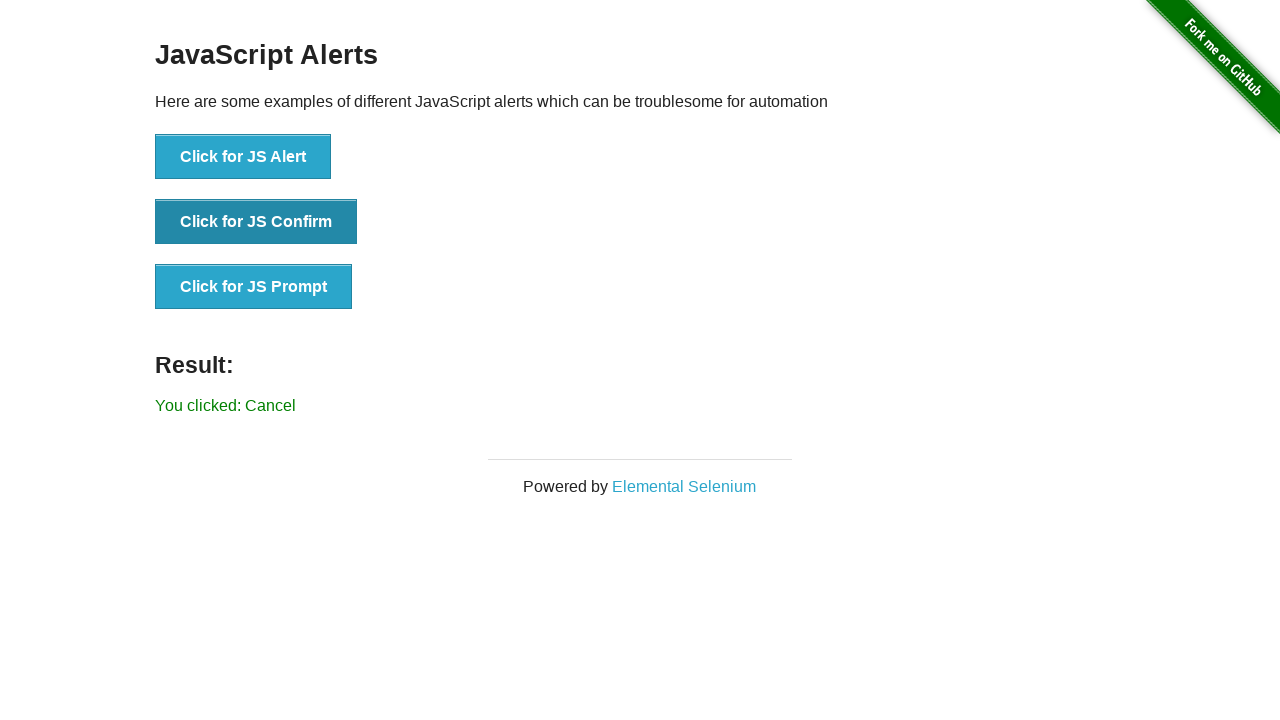

Verified result message shows 'You clicked: Cancel'
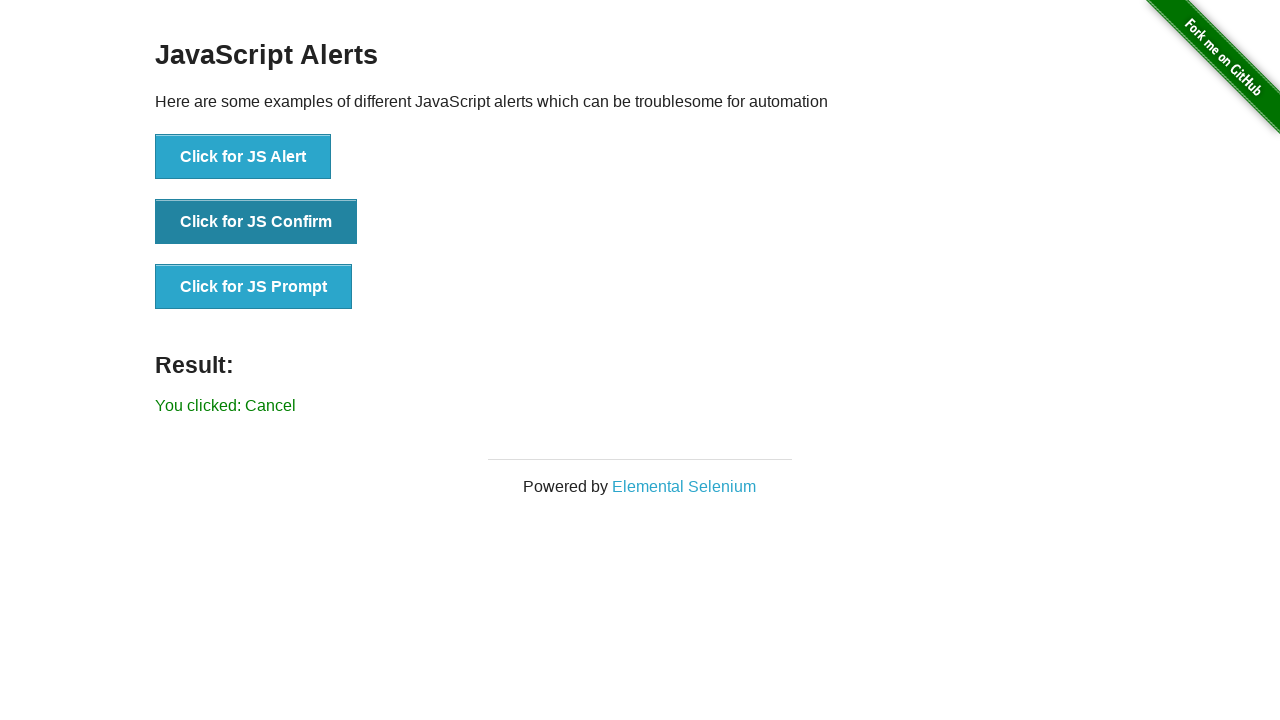

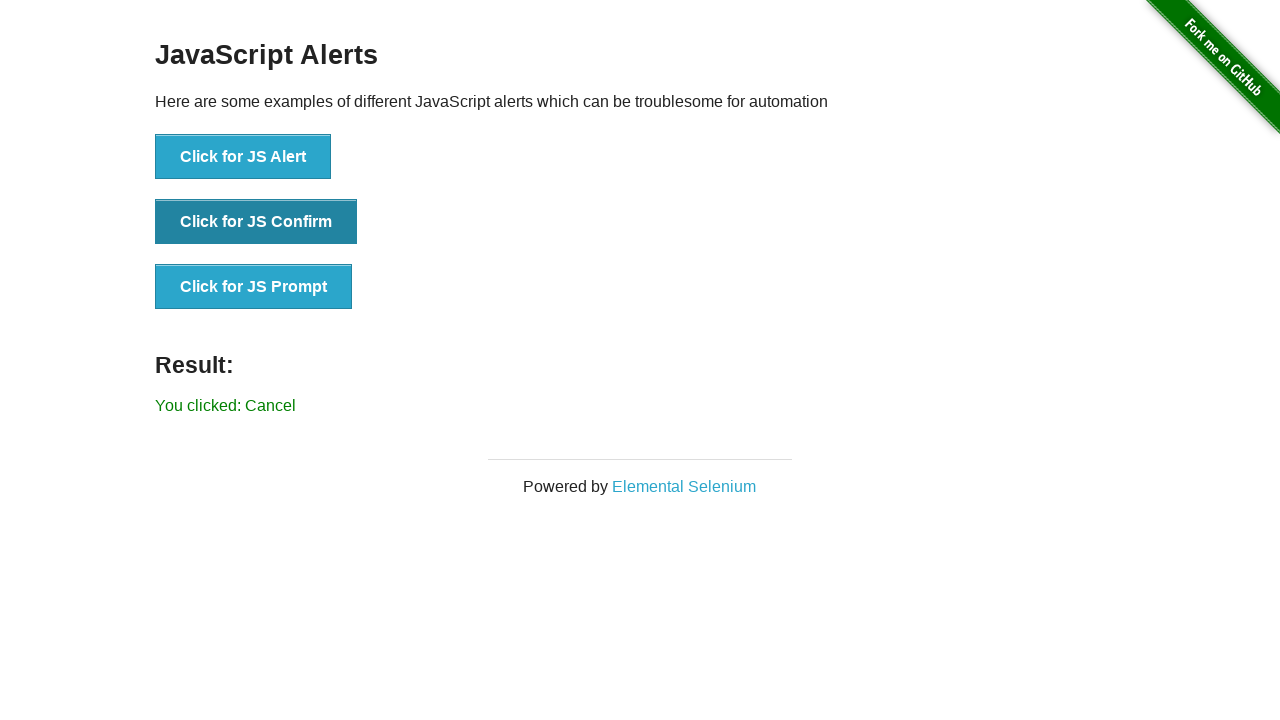